Tests marking all items as completed using the toggle-all checkbox

Starting URL: https://demo.playwright.dev/todomvc

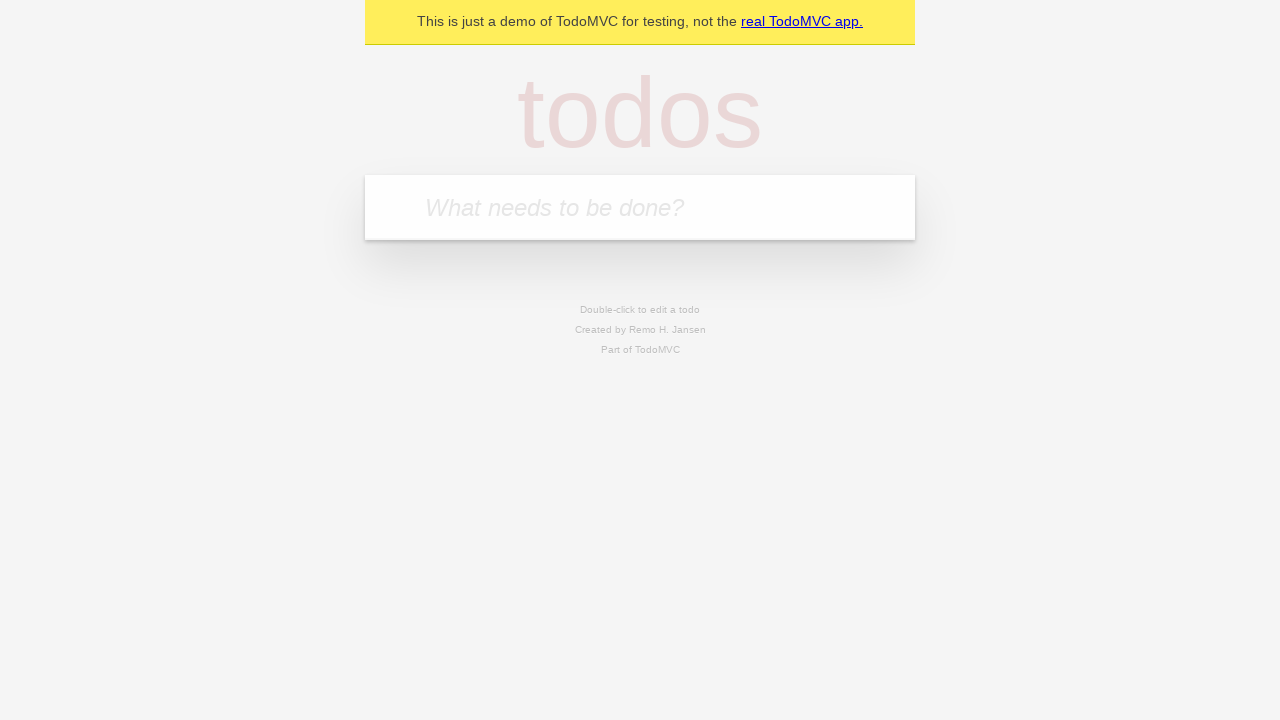

Filled todo input with 'buy some cheese' on internal:attr=[placeholder="What needs to be done?"i]
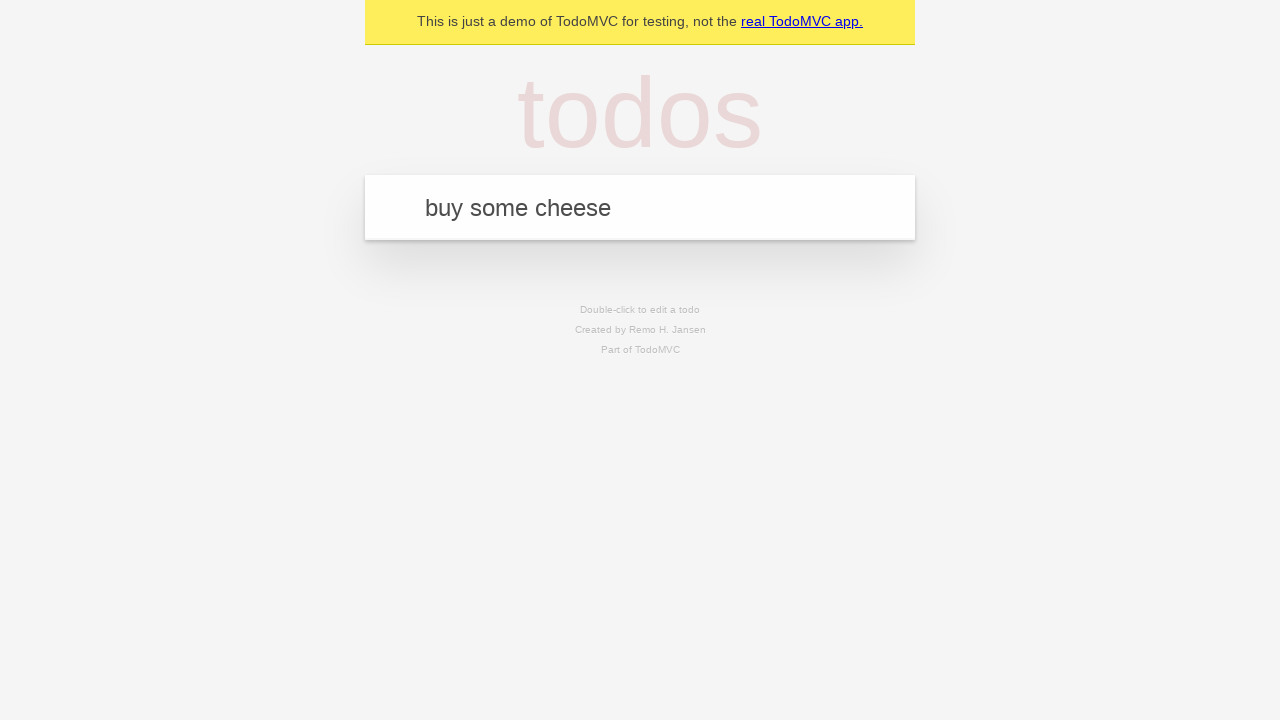

Pressed Enter to add 'buy some cheese' todo on internal:attr=[placeholder="What needs to be done?"i]
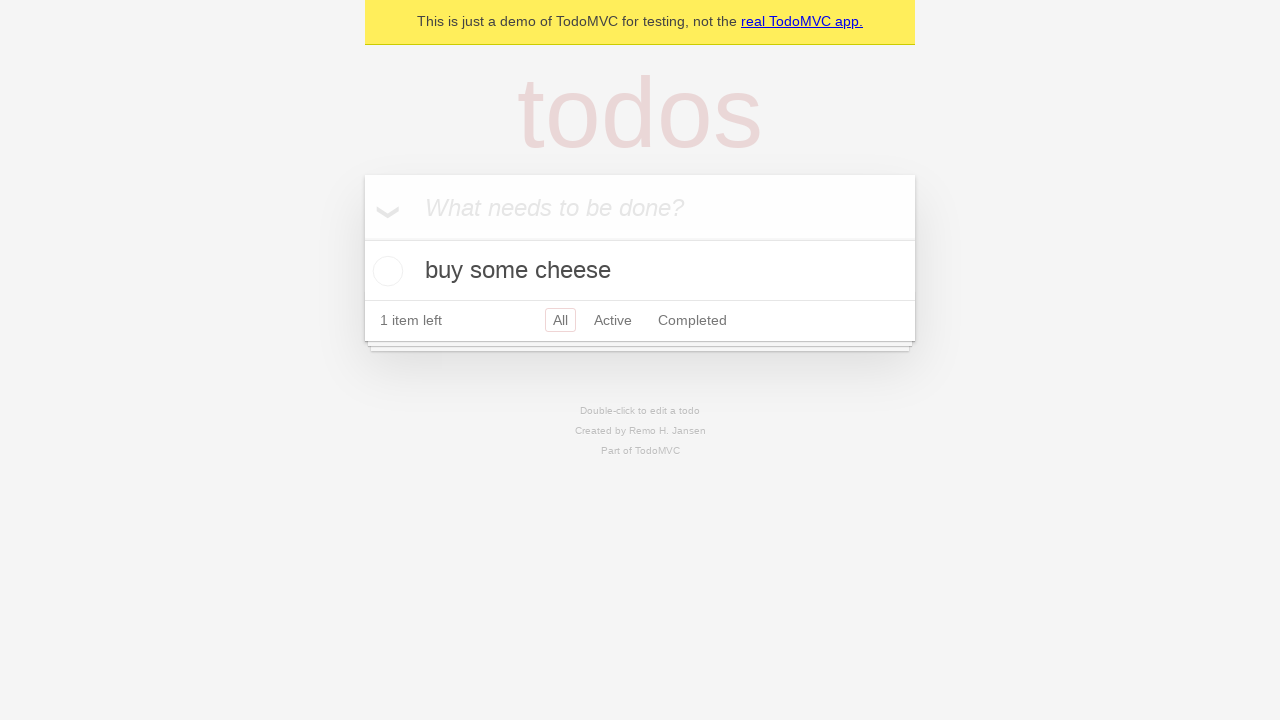

Filled todo input with 'feed the cat' on internal:attr=[placeholder="What needs to be done?"i]
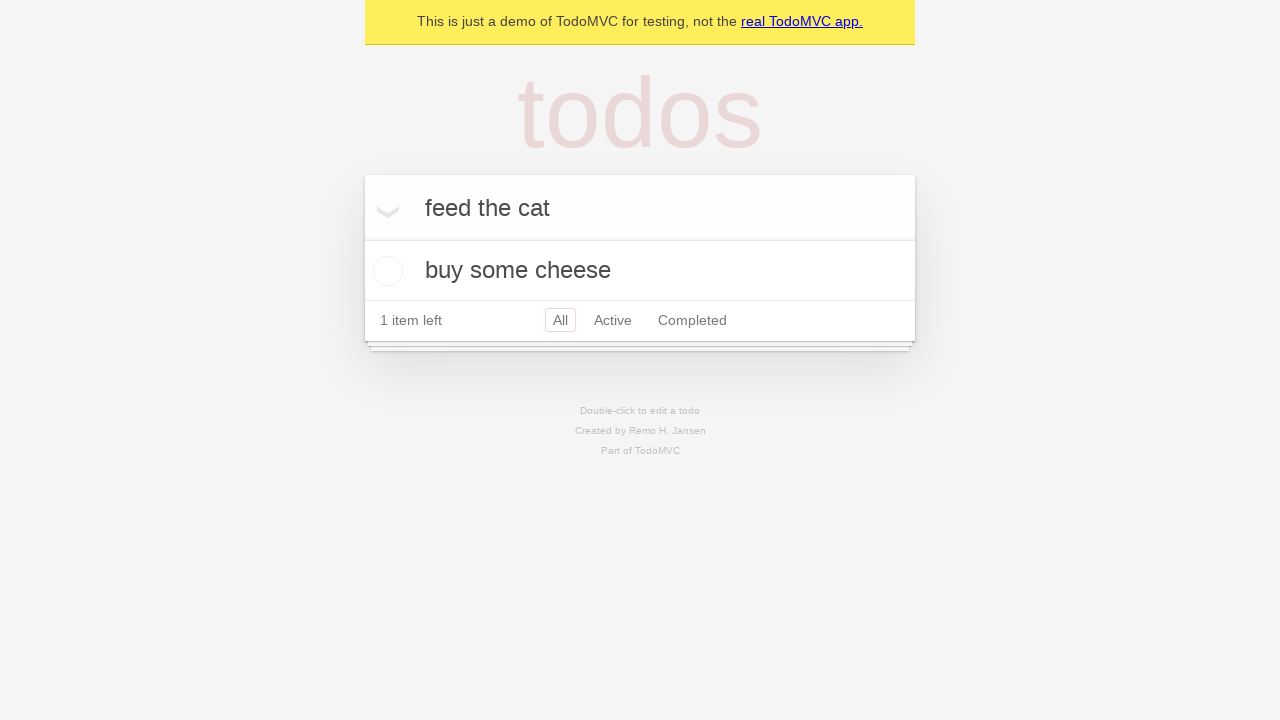

Pressed Enter to add 'feed the cat' todo on internal:attr=[placeholder="What needs to be done?"i]
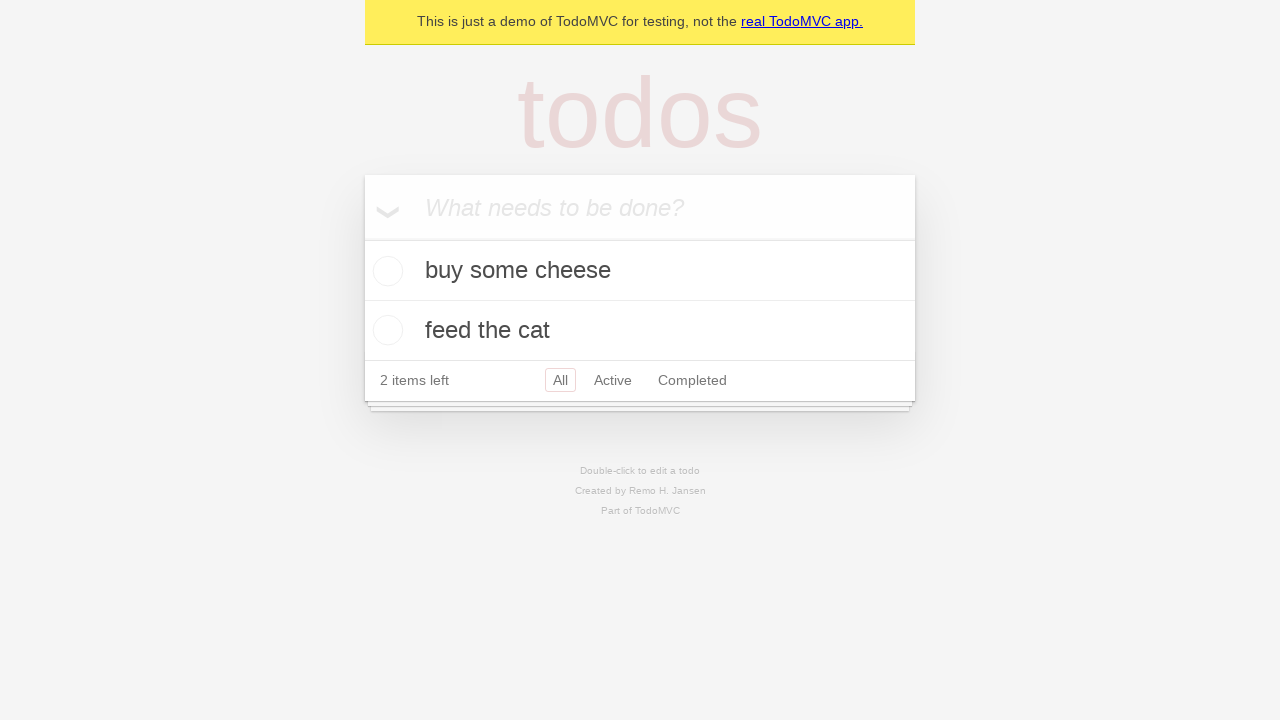

Filled todo input with 'book a doctors appointment' on internal:attr=[placeholder="What needs to be done?"i]
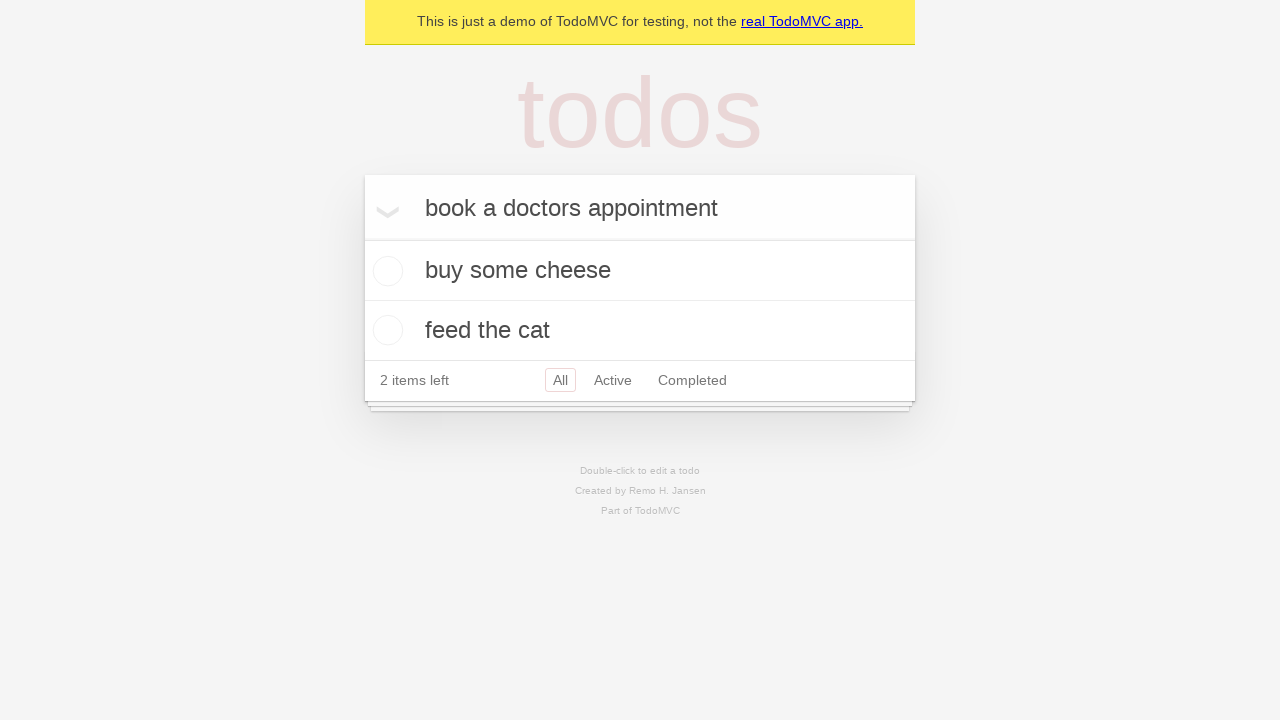

Pressed Enter to add 'book a doctors appointment' todo on internal:attr=[placeholder="What needs to be done?"i]
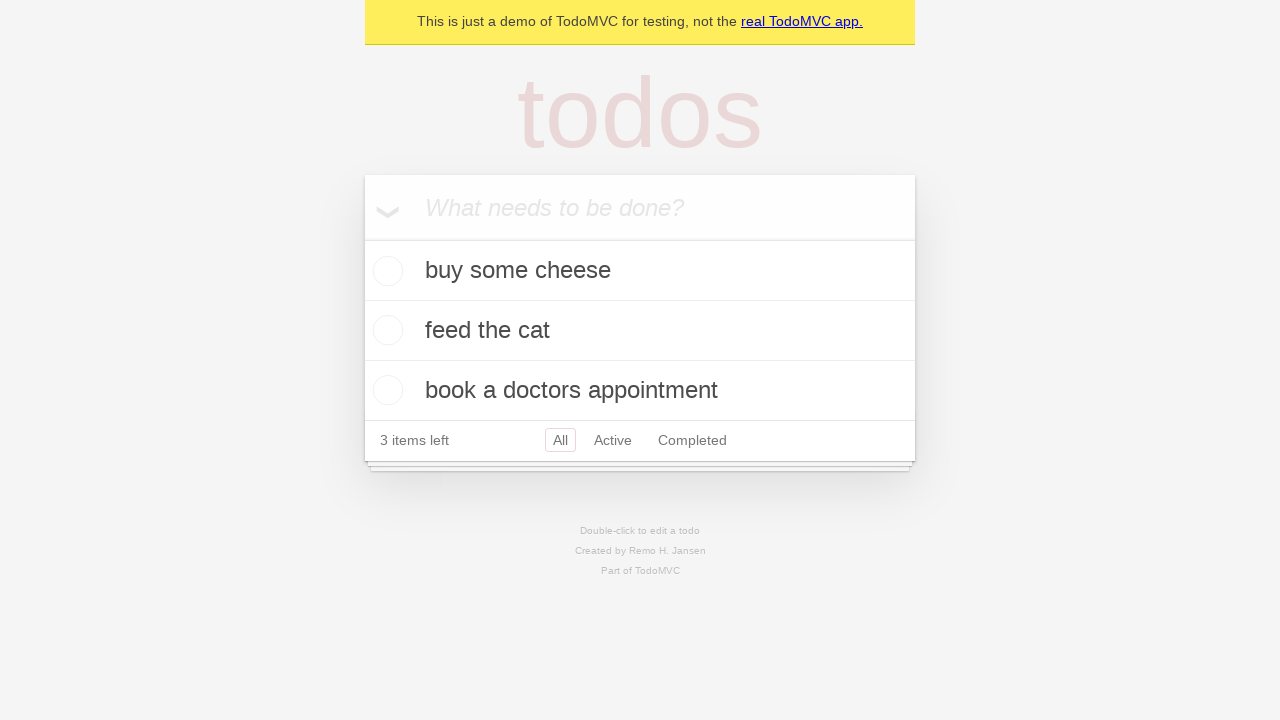

Clicked 'Mark all as complete' checkbox to complete all todos at (362, 238) on internal:label="Mark all as complete"i
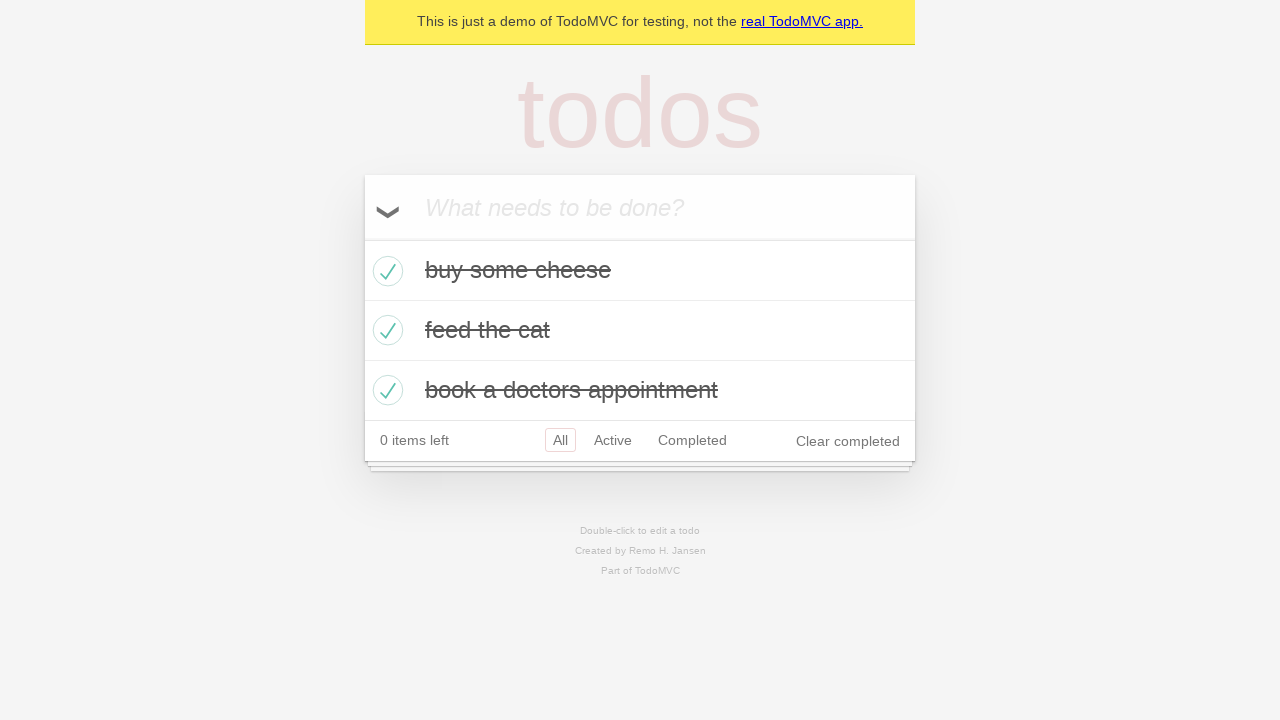

Verified all todo items are marked as completed
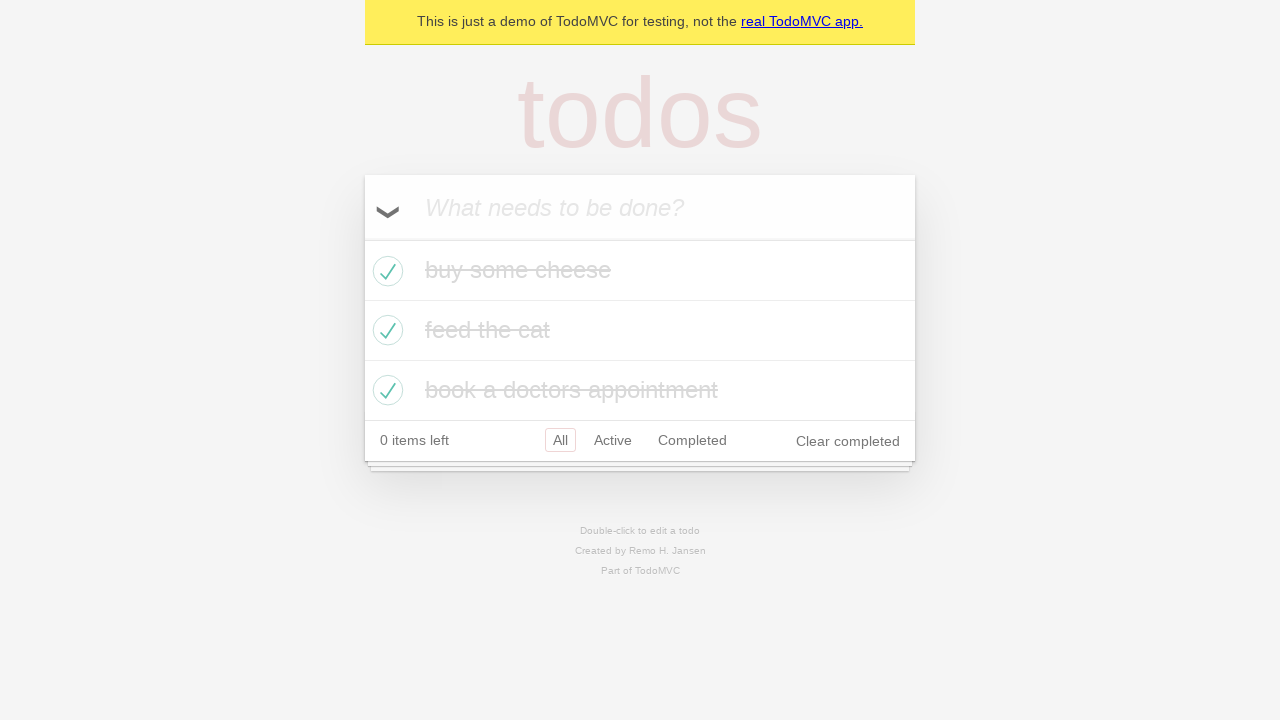

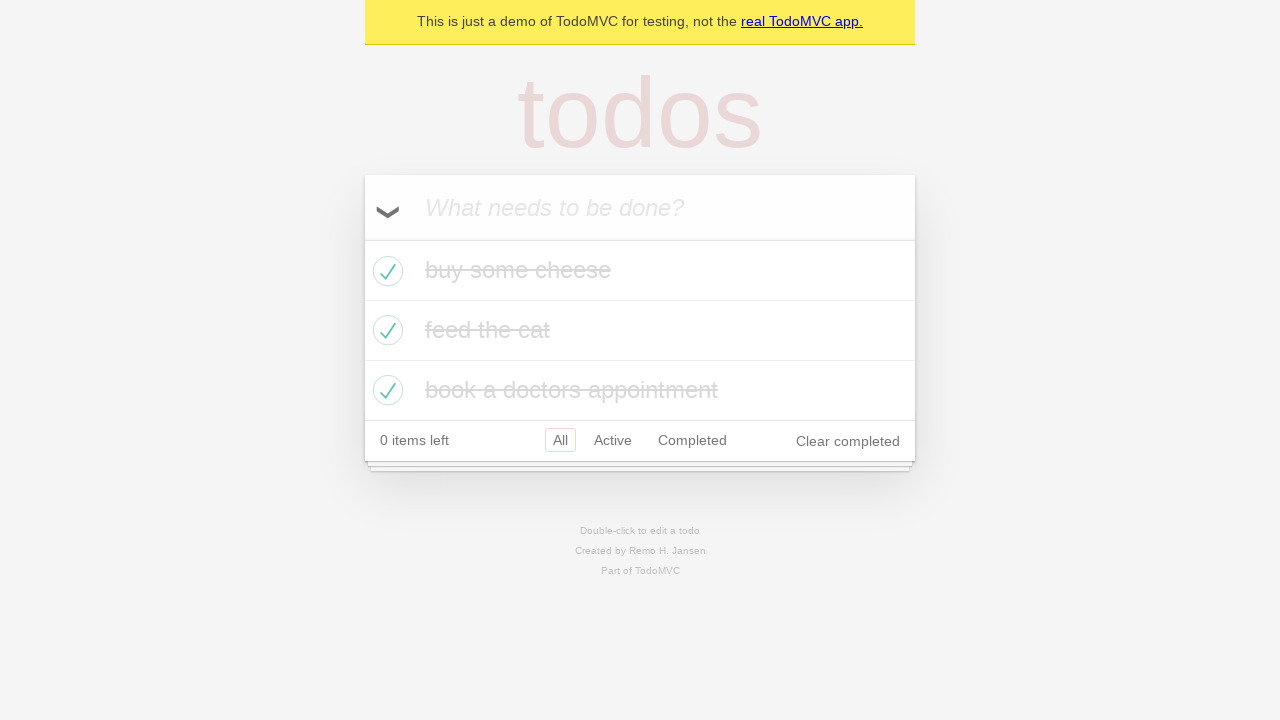